Tests delayed alert handling by clicking a button and dismissing the alert that appears after 5 seconds

Starting URL: https://demoqa.com/alerts

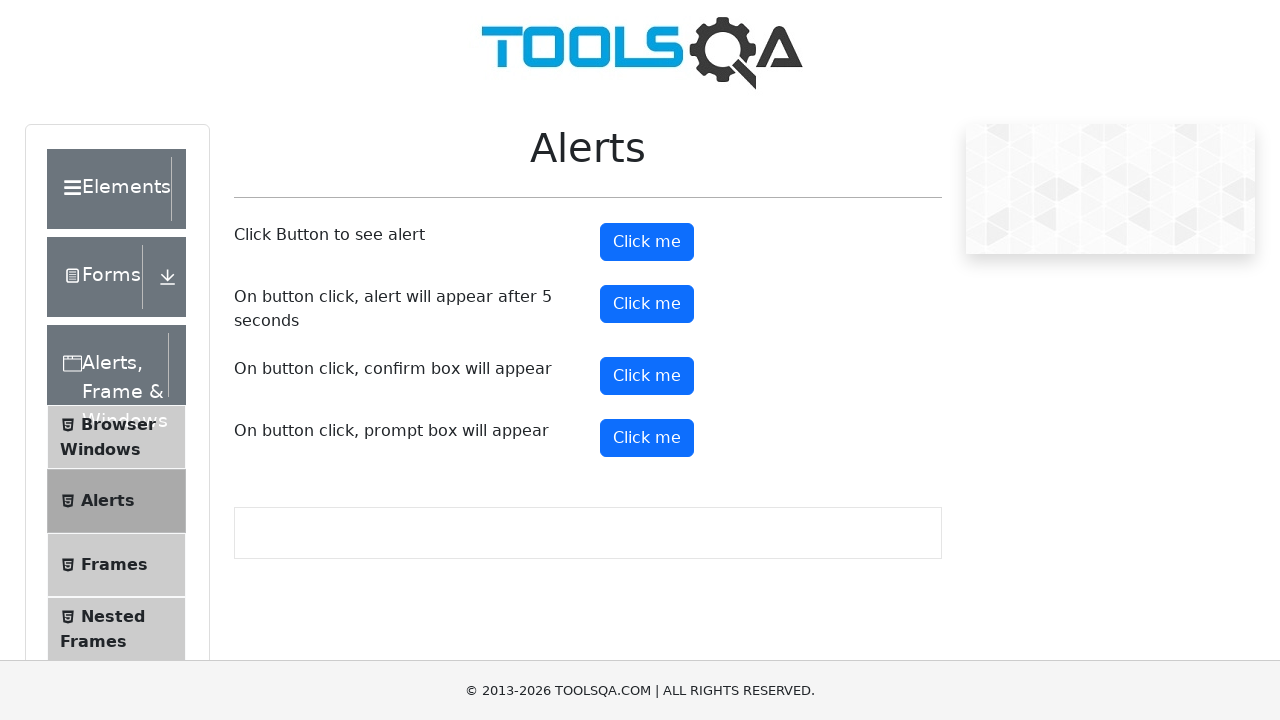

Set up dialog handler to automatically dismiss alerts
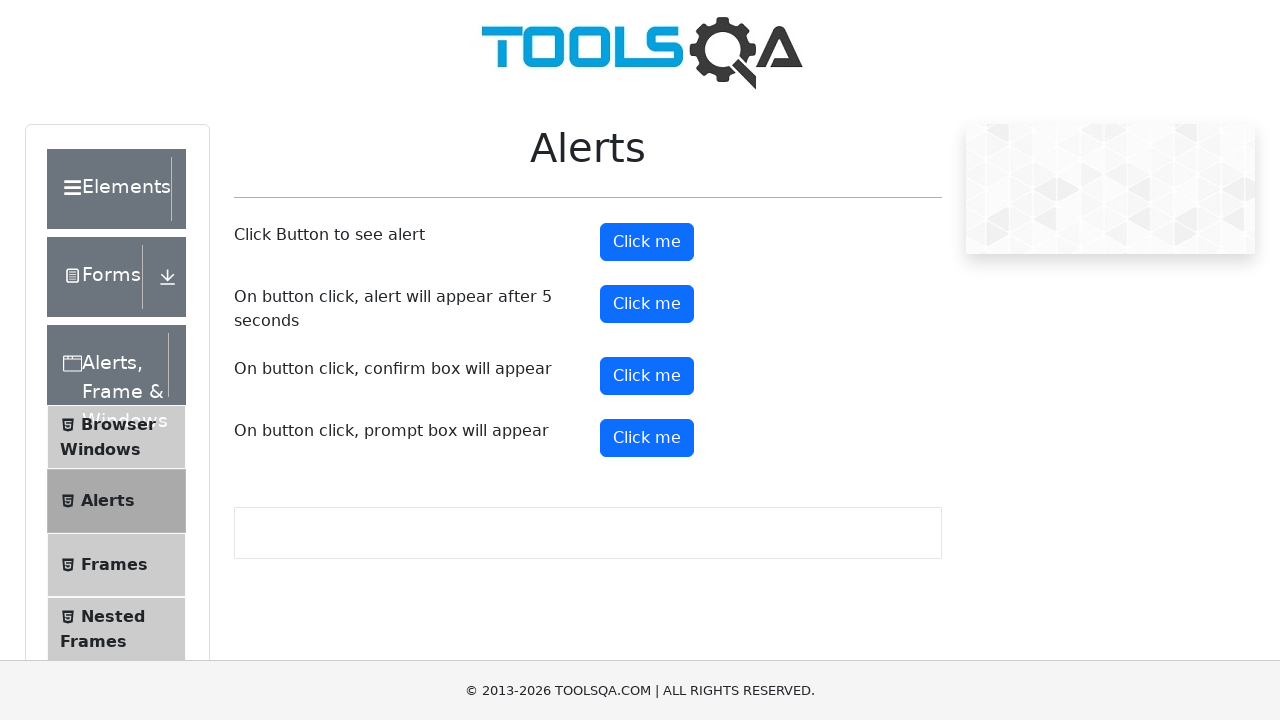

Clicked the button to trigger delayed alert at (647, 304) on #timerAlertButton
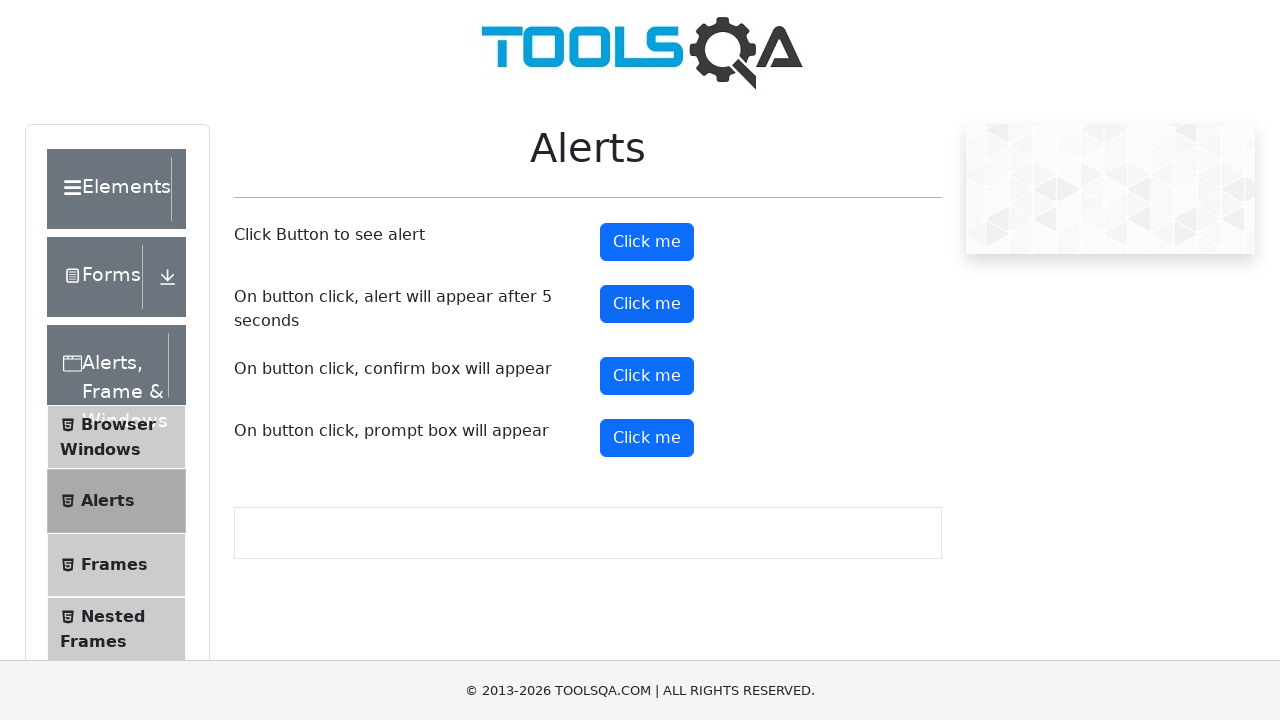

Waited 5 seconds for alert to appear and be dismissed
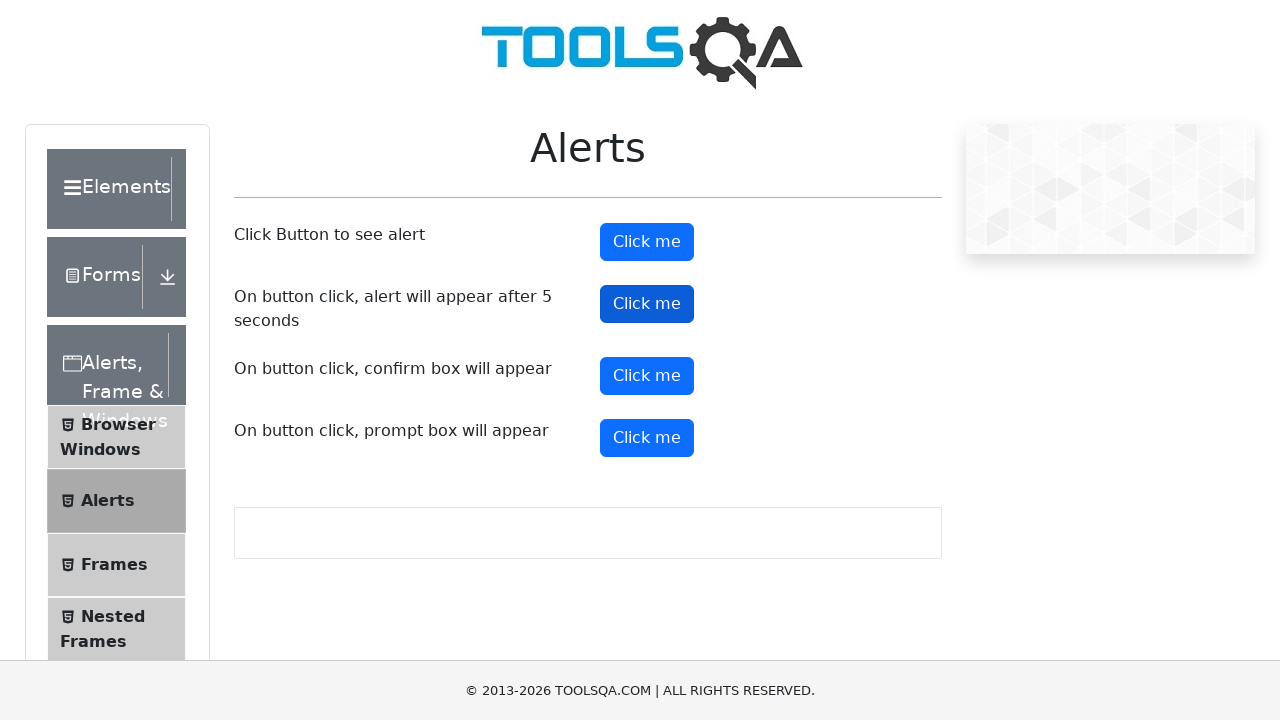

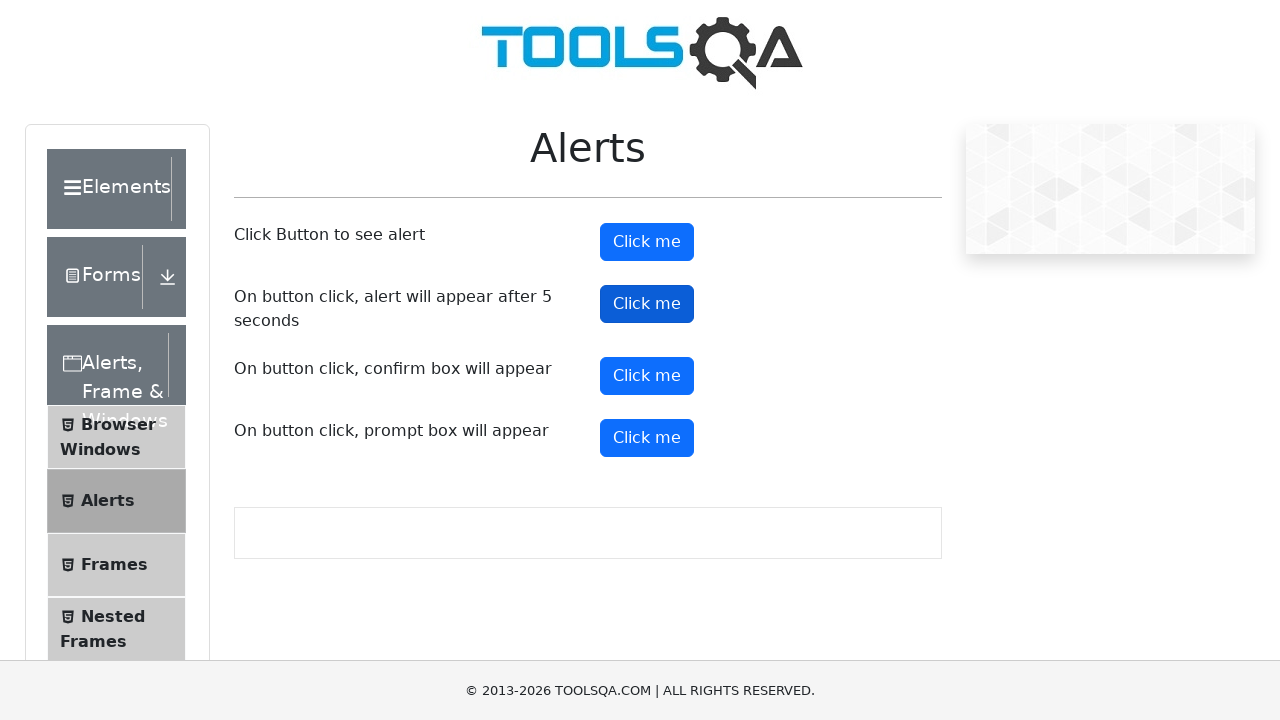